Tests injecting jQuery and jQuery Growl library into a page via JavaScript execution, then displays notification messages on the page using the injected library.

Starting URL: http://the-internet.herokuapp.com

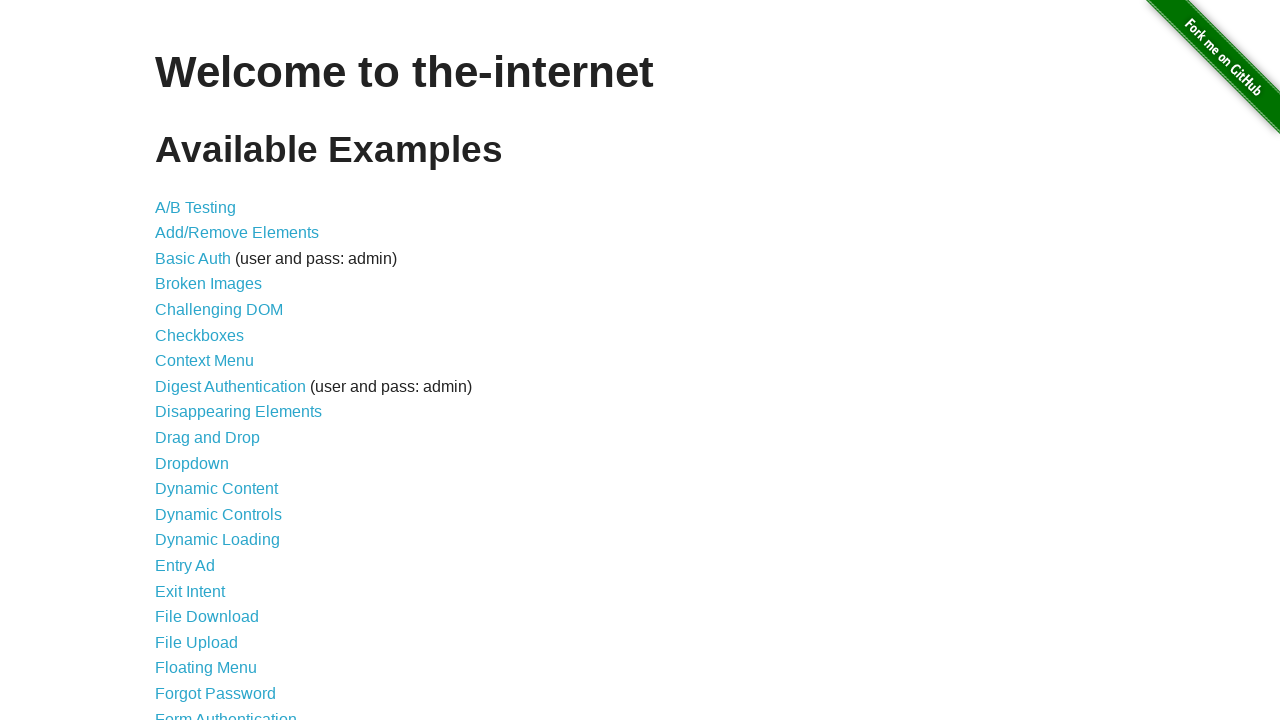

Injected jQuery library into page if not already present
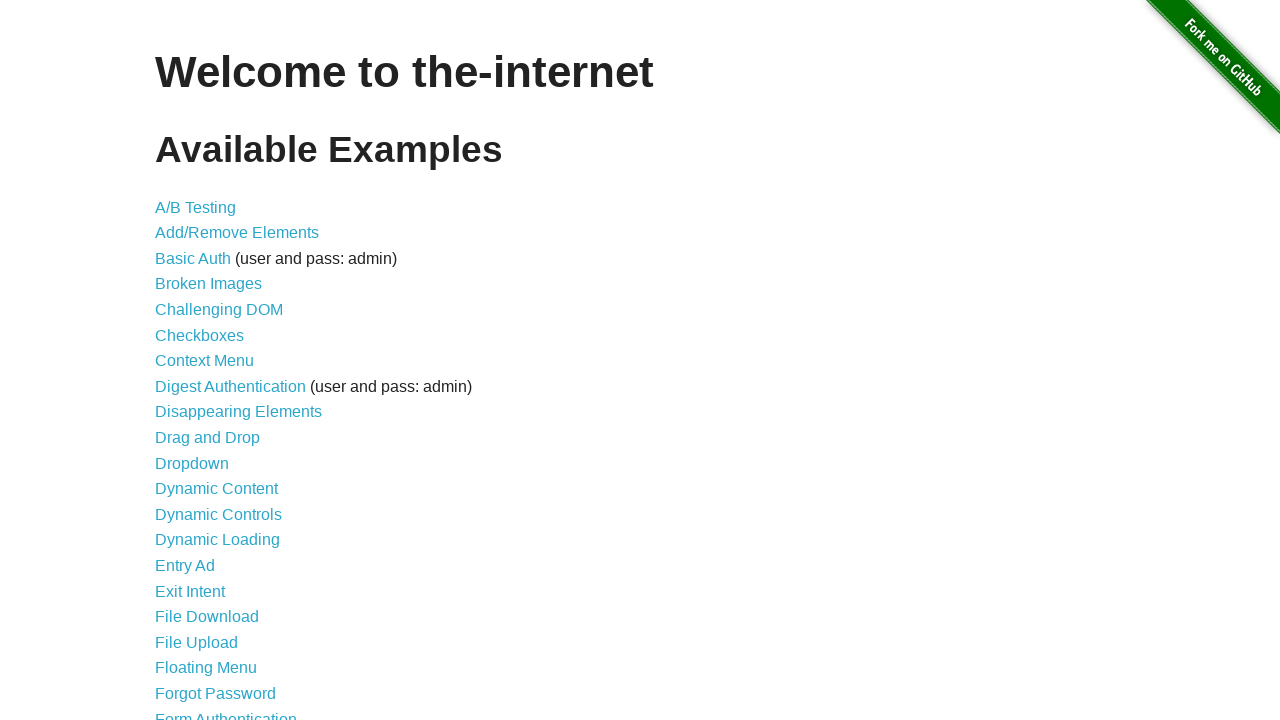

jQuery library loaded successfully
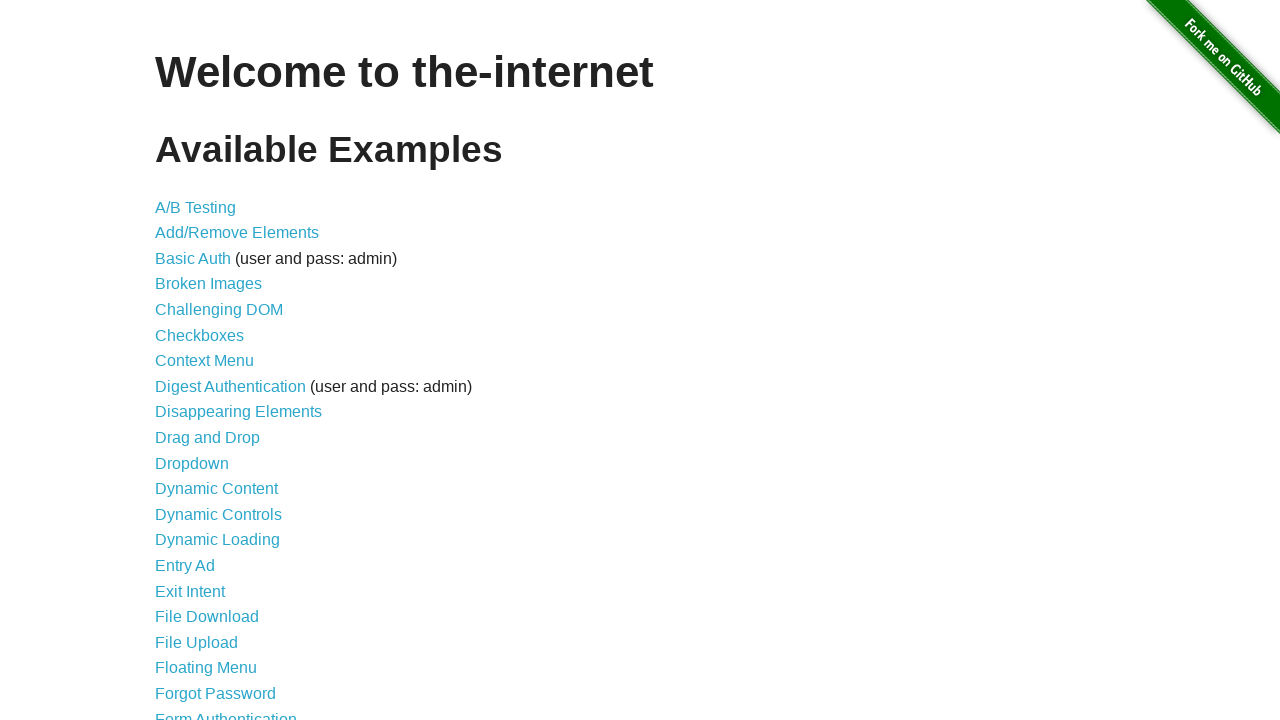

jQuery Growl library script injected
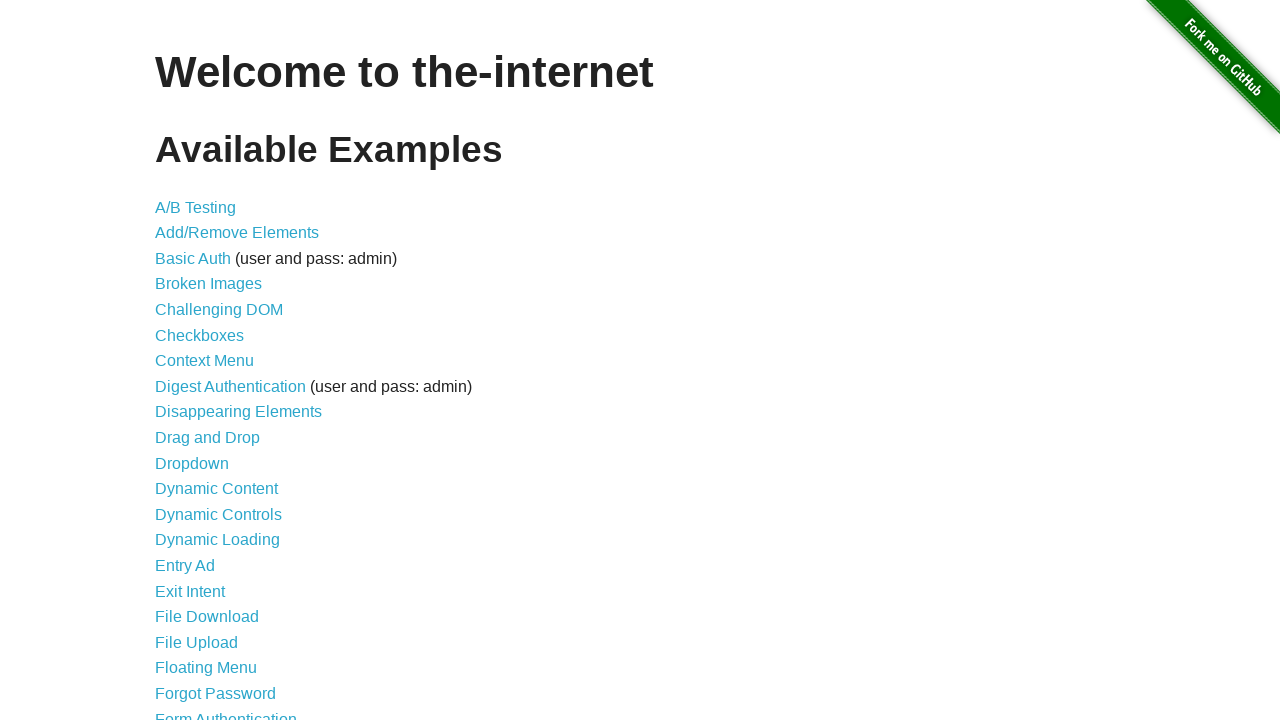

jQuery Growl stylesheet injected
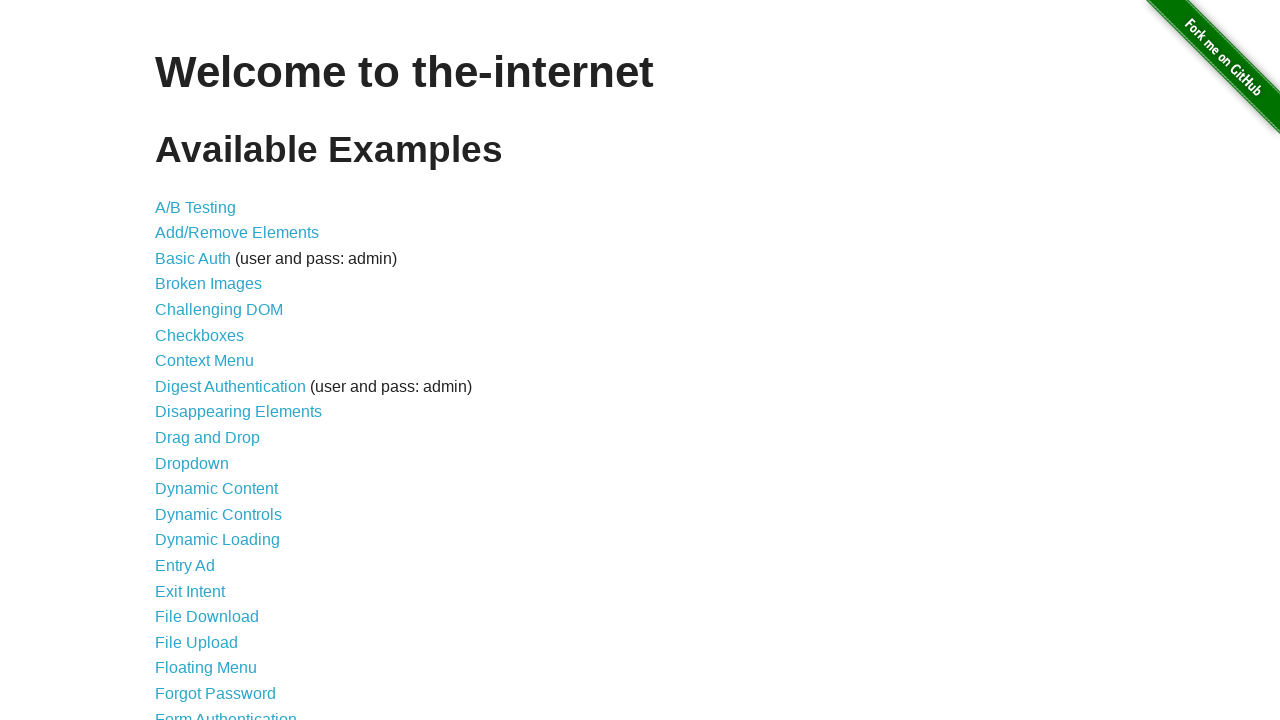

jQuery Growl library loaded and ready to use
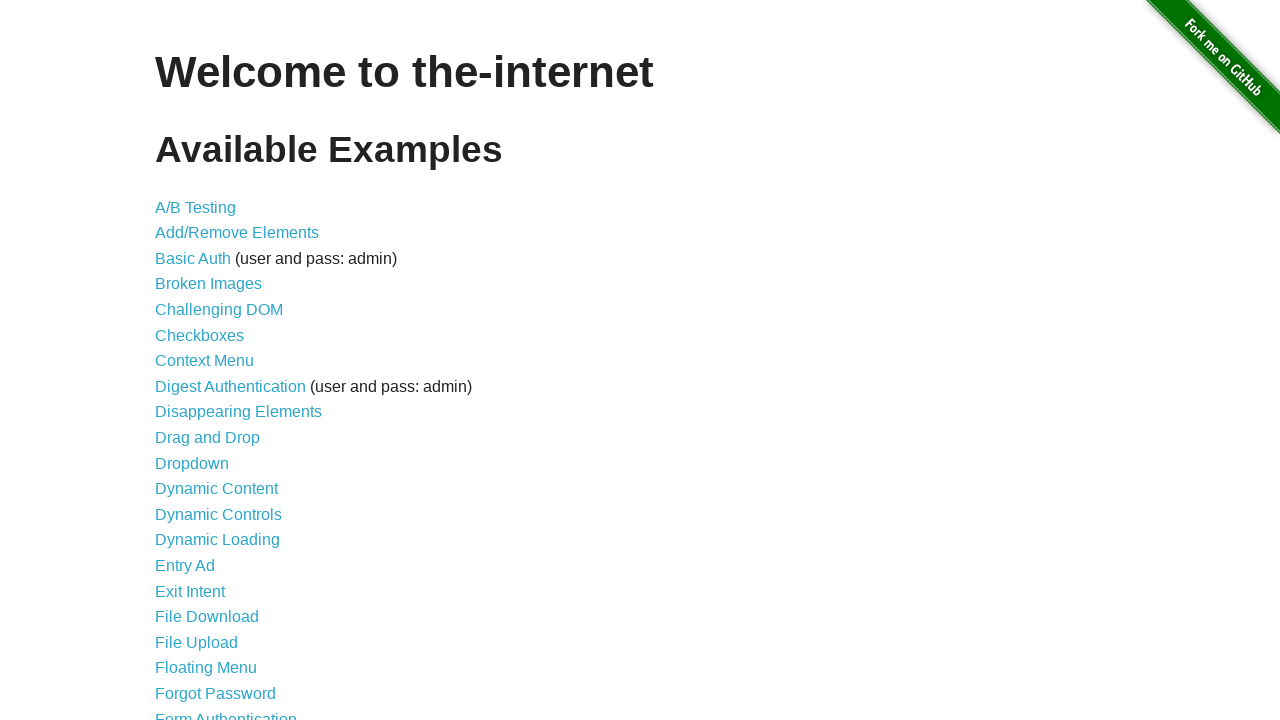

Displayed jQuery Growl notification with title 'GET' and message '/'
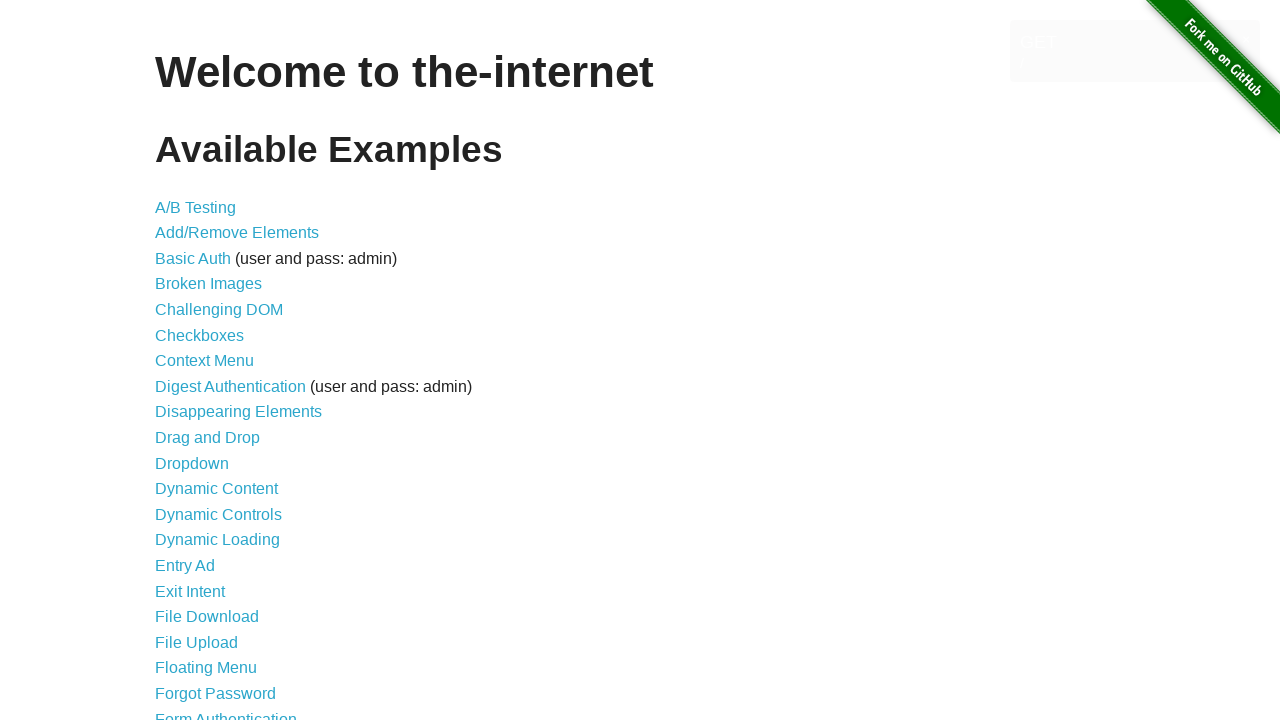

Waited 2 seconds to view notification
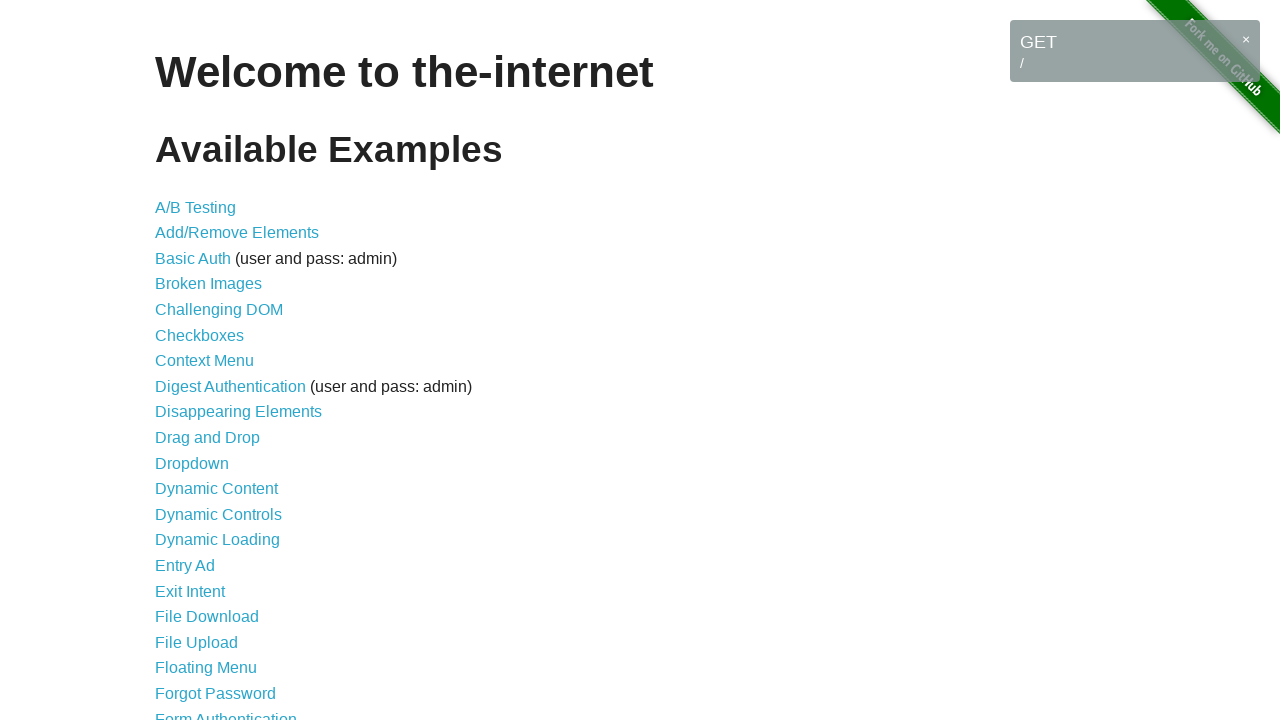

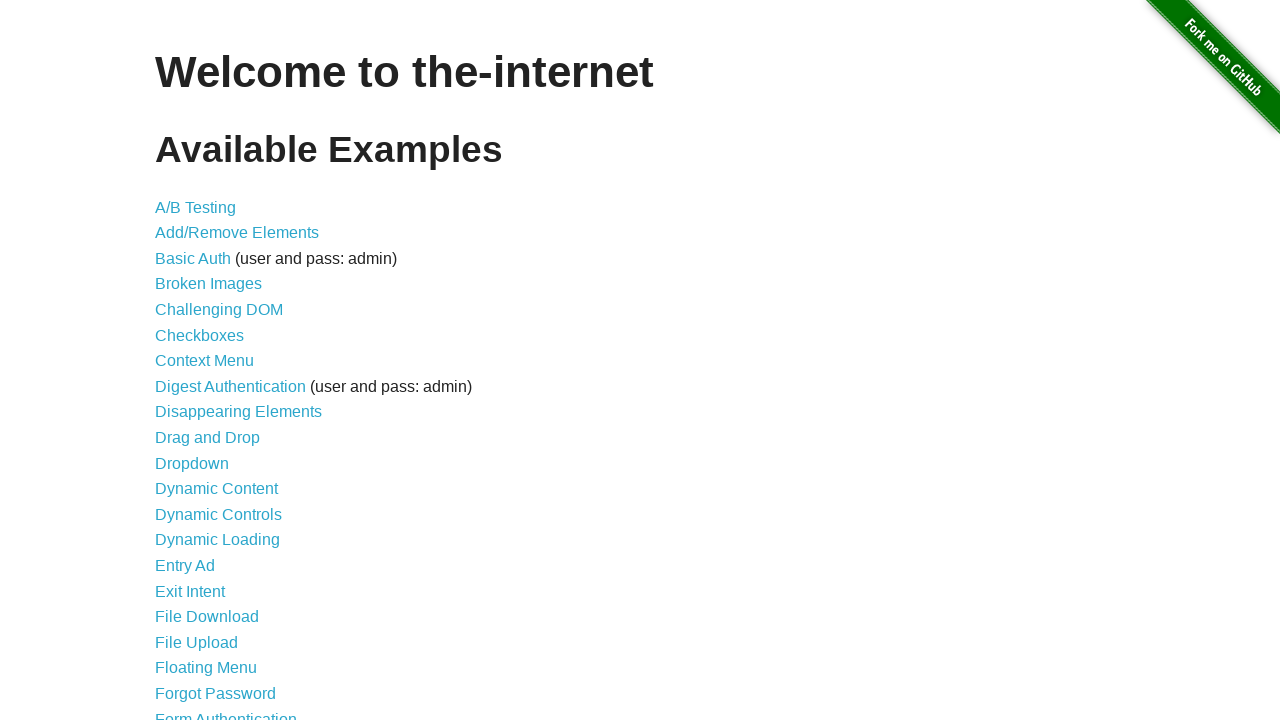